Tests checkbox interactions by clicking two checkboxes and verifying their checked states

Starting URL: https://the-internet.herokuapp.com/checkboxes

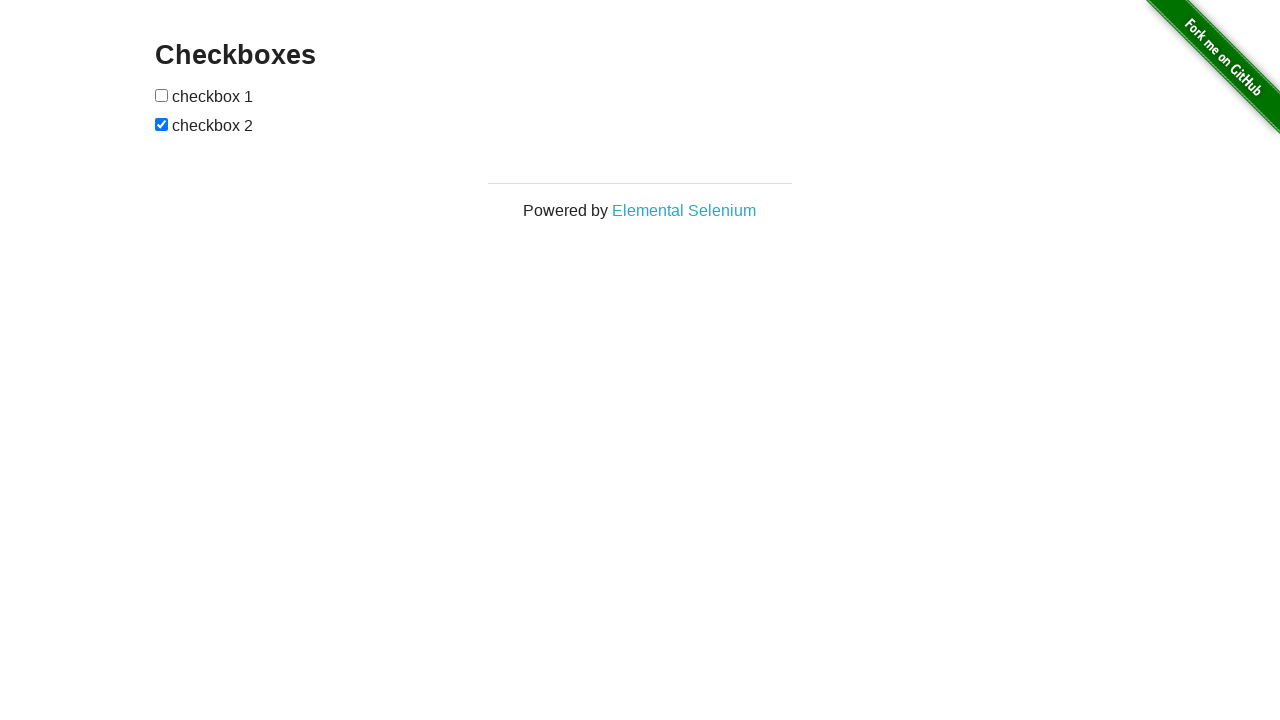

Located first checkbox element
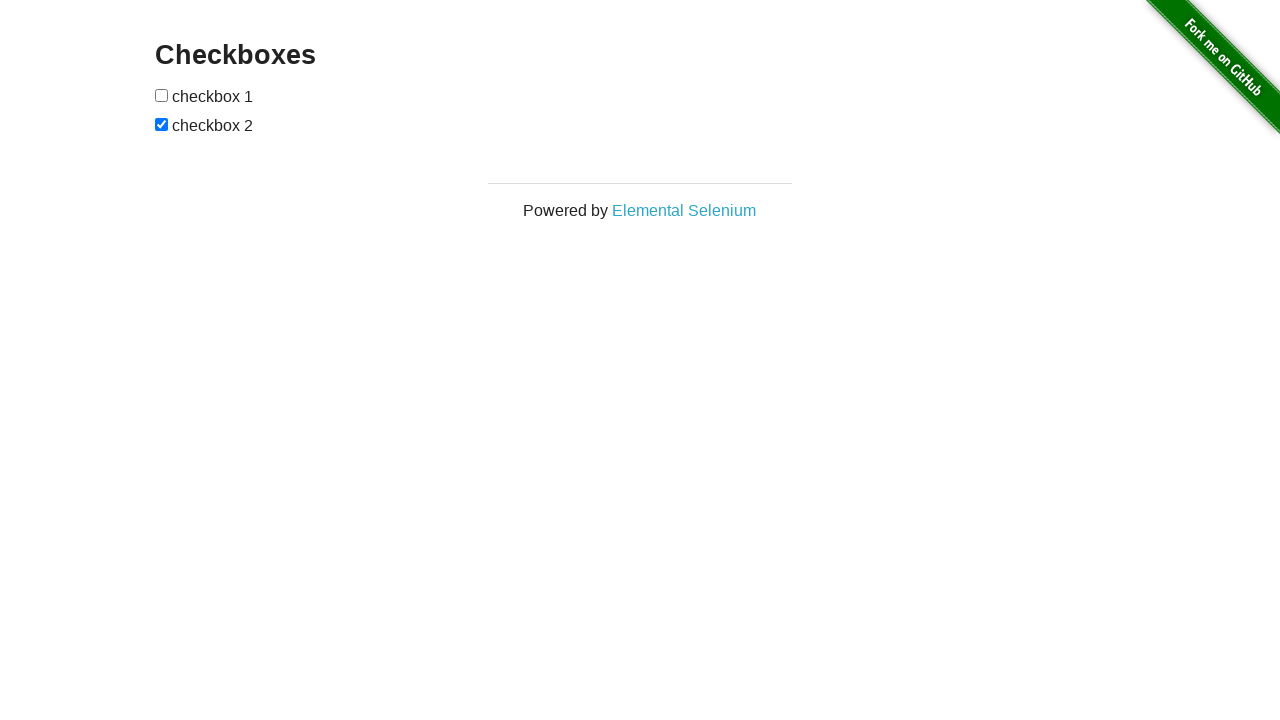

Located second checkbox element
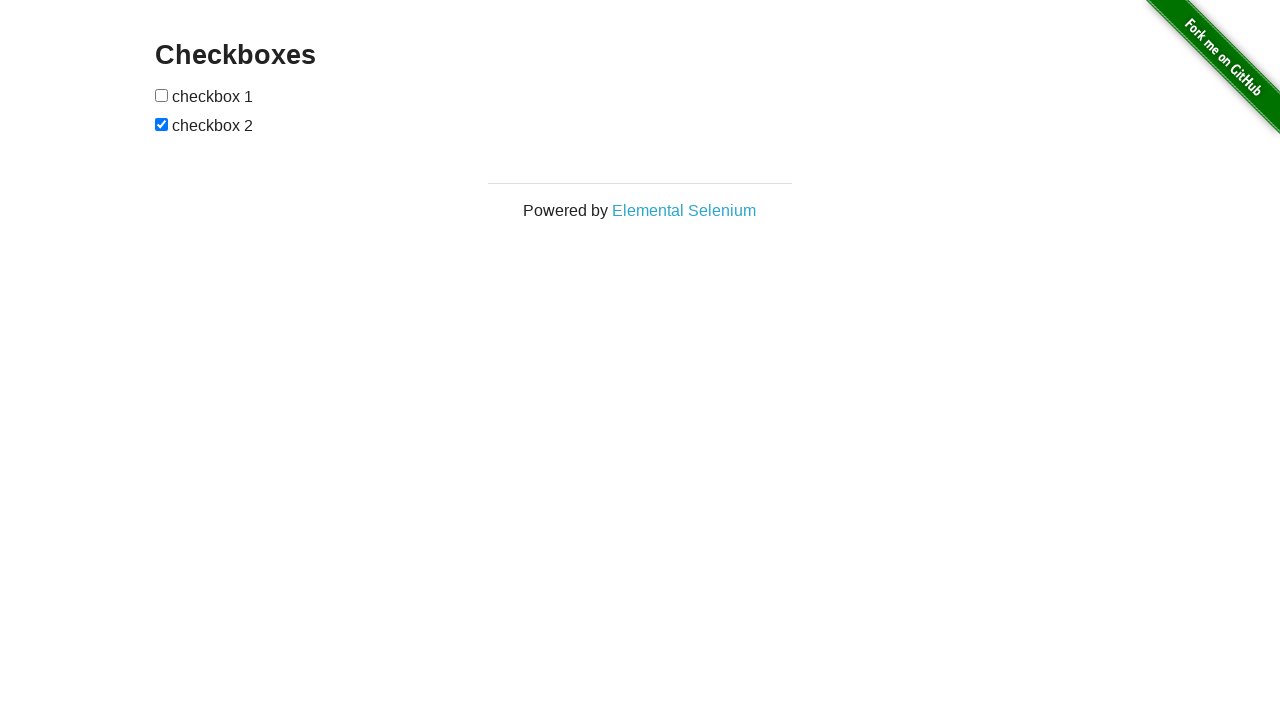

Clicked first checkbox at (162, 95) on form#checkboxes input[type='checkbox']:first-child
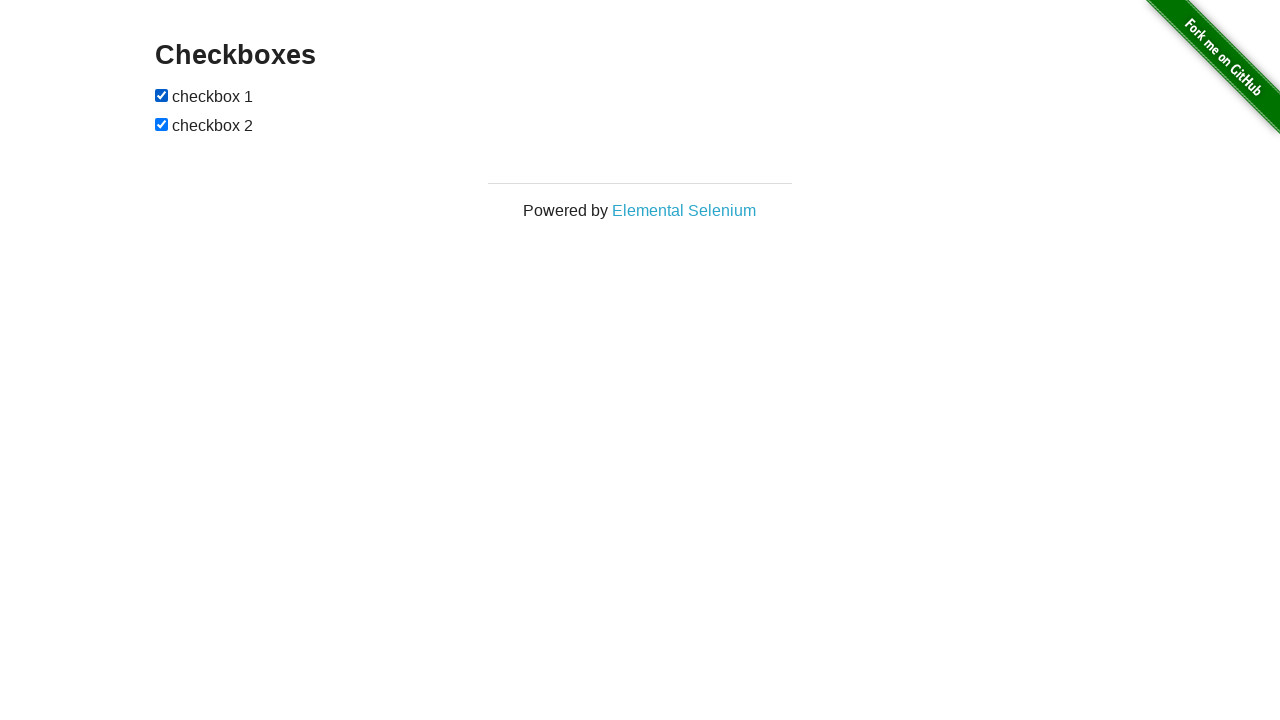

Clicked second checkbox at (162, 124) on form#checkboxes input[type='checkbox']:last-child
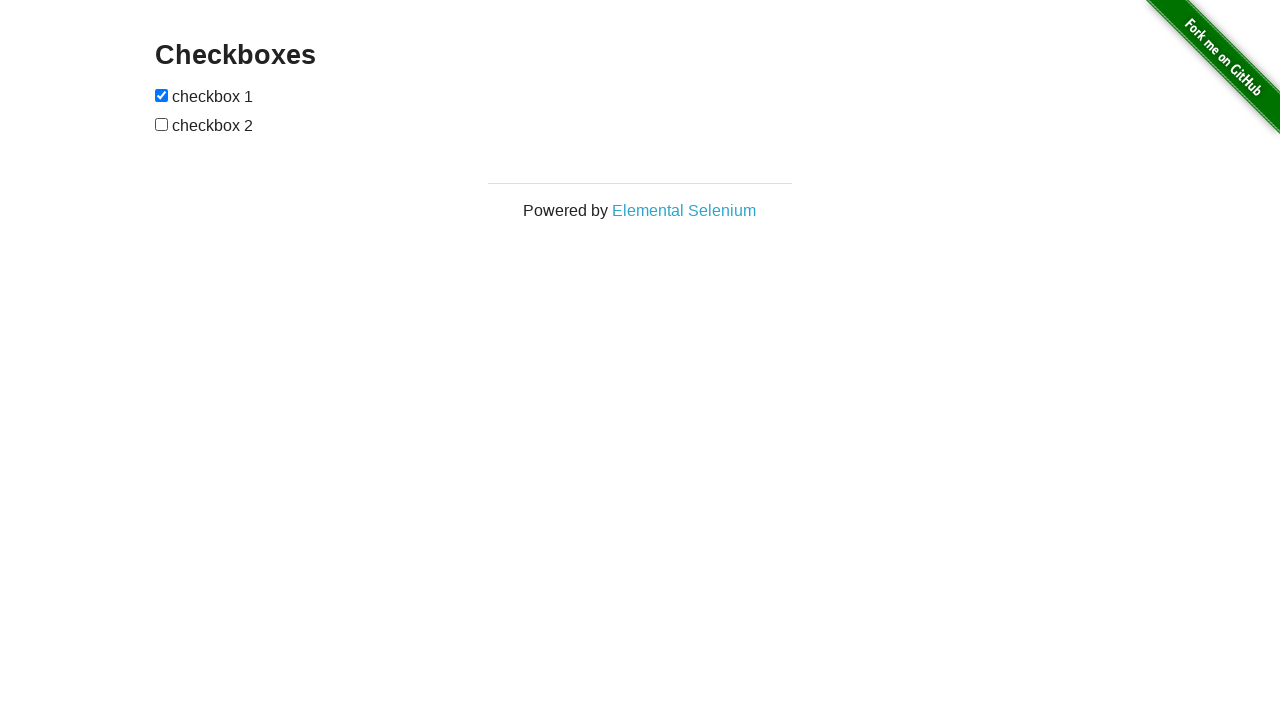

Verified first checkbox is checked
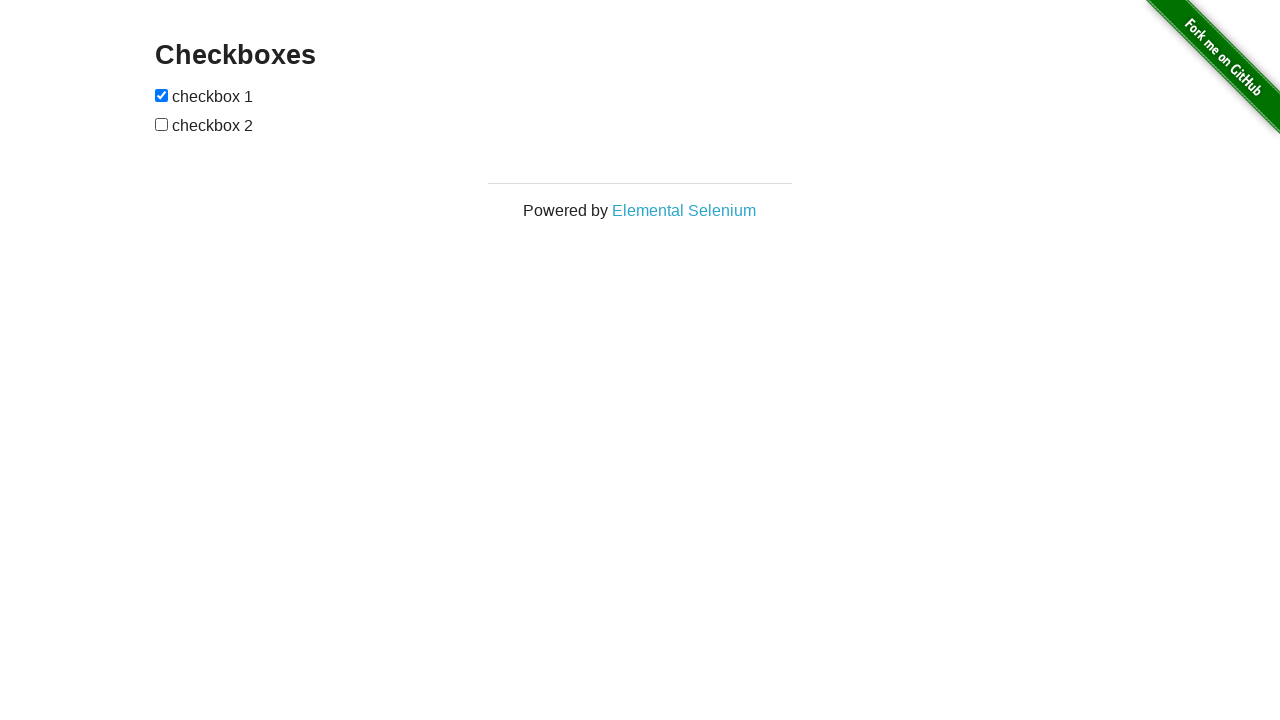

Verified second checkbox is not checked
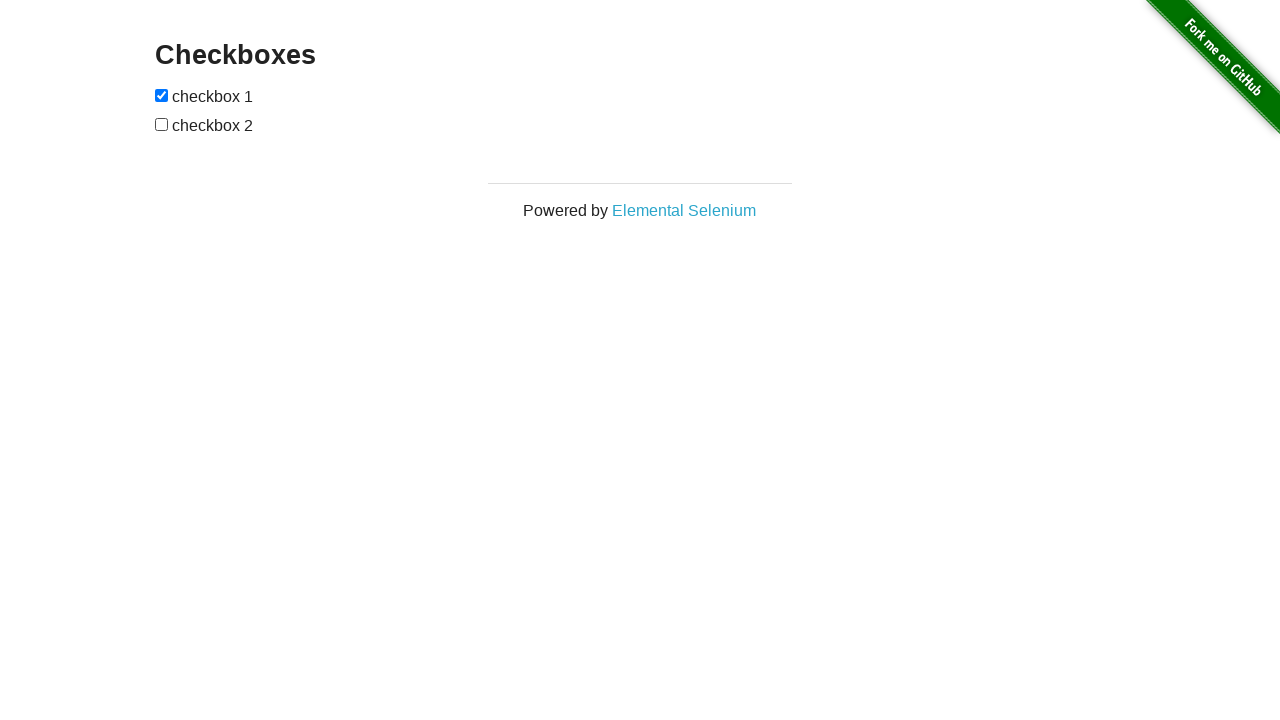

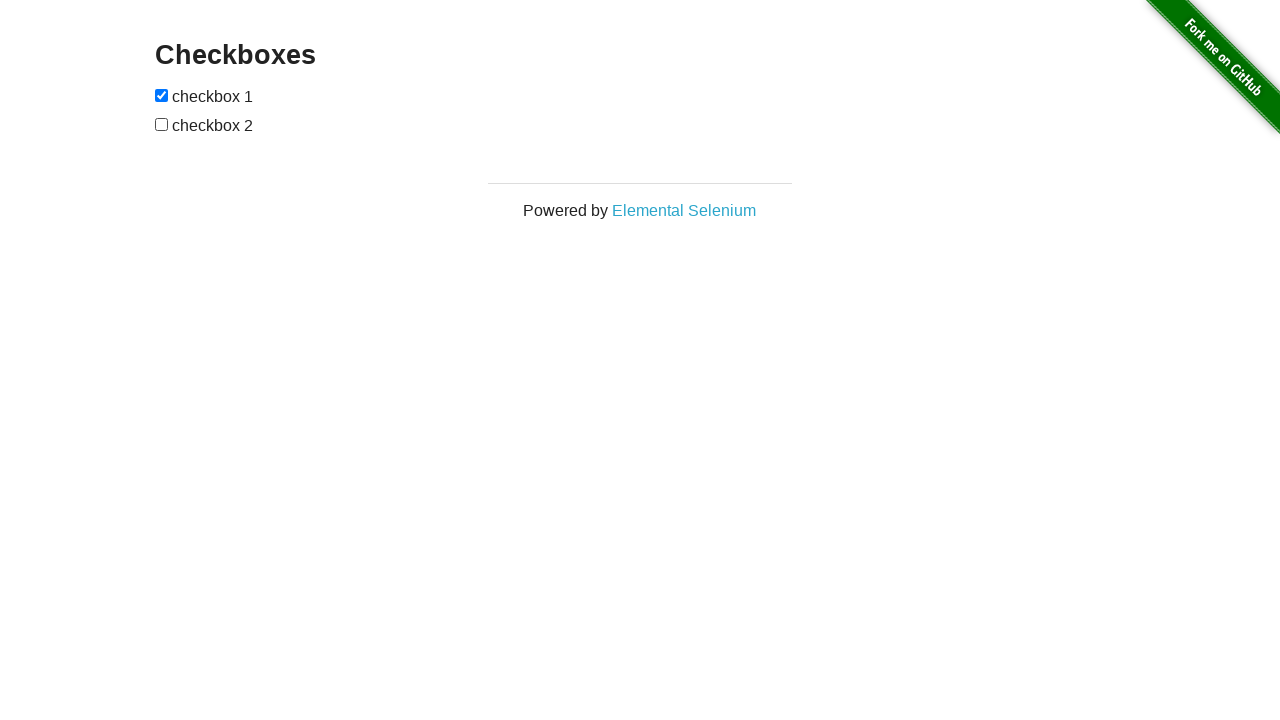